Tests opening a link in a new tab by navigating to Link section, clicking Link in New Tab option, then Contact Us link, and switching to the new tab

Starting URL: https://demoapps.qspiders.com/ui

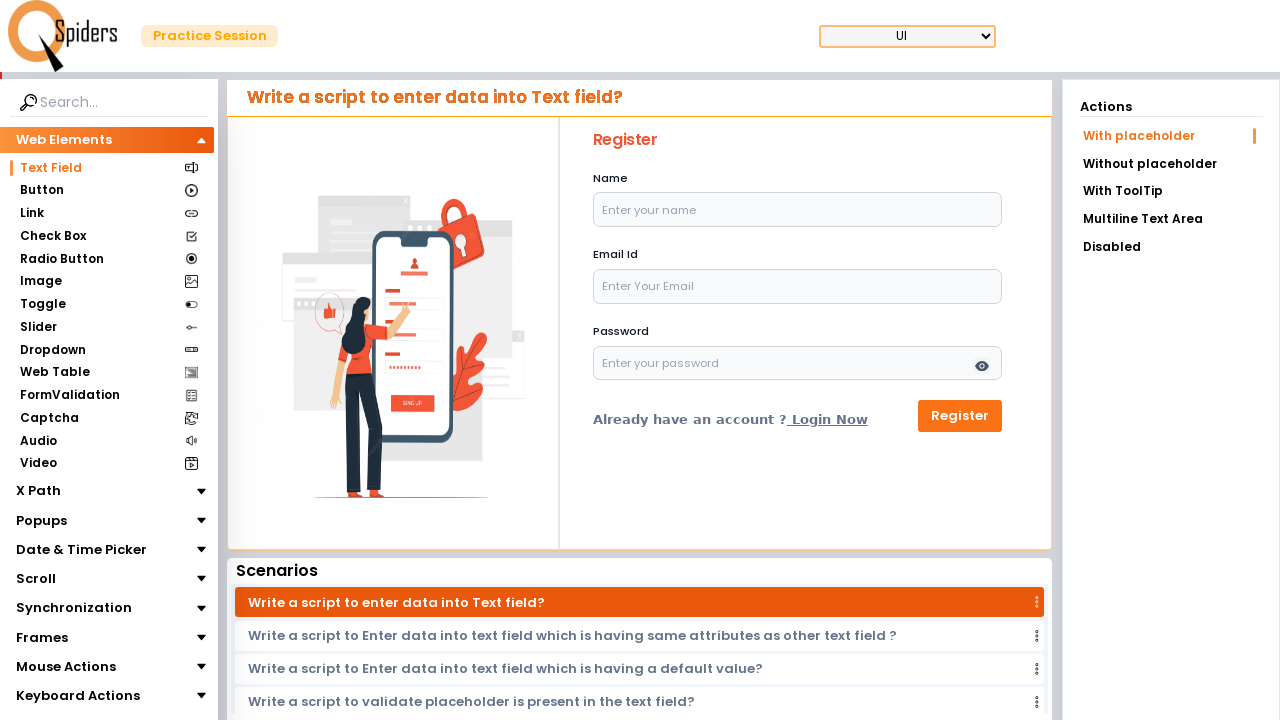

Clicked on Link section at (32, 213) on xpath=//section[text()='Link']
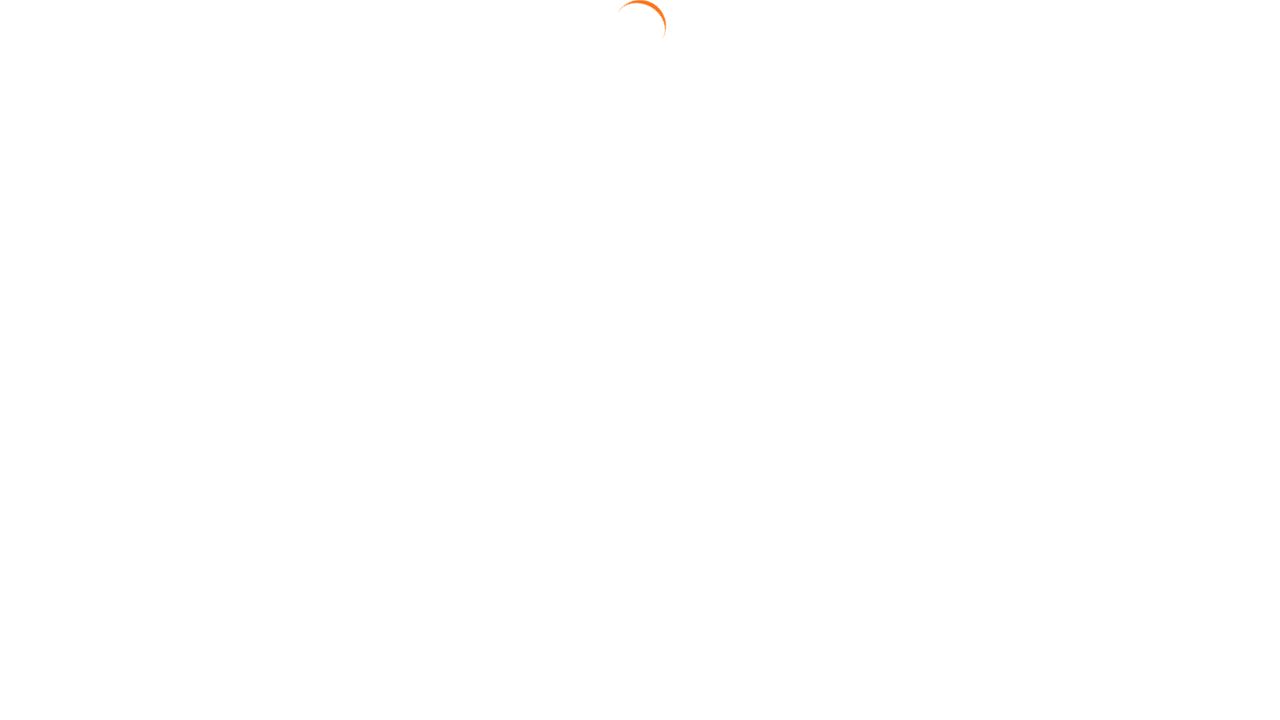

Clicked on Link in New Tab option at (1171, 162) on xpath=//a[text()='Link in New Tab']
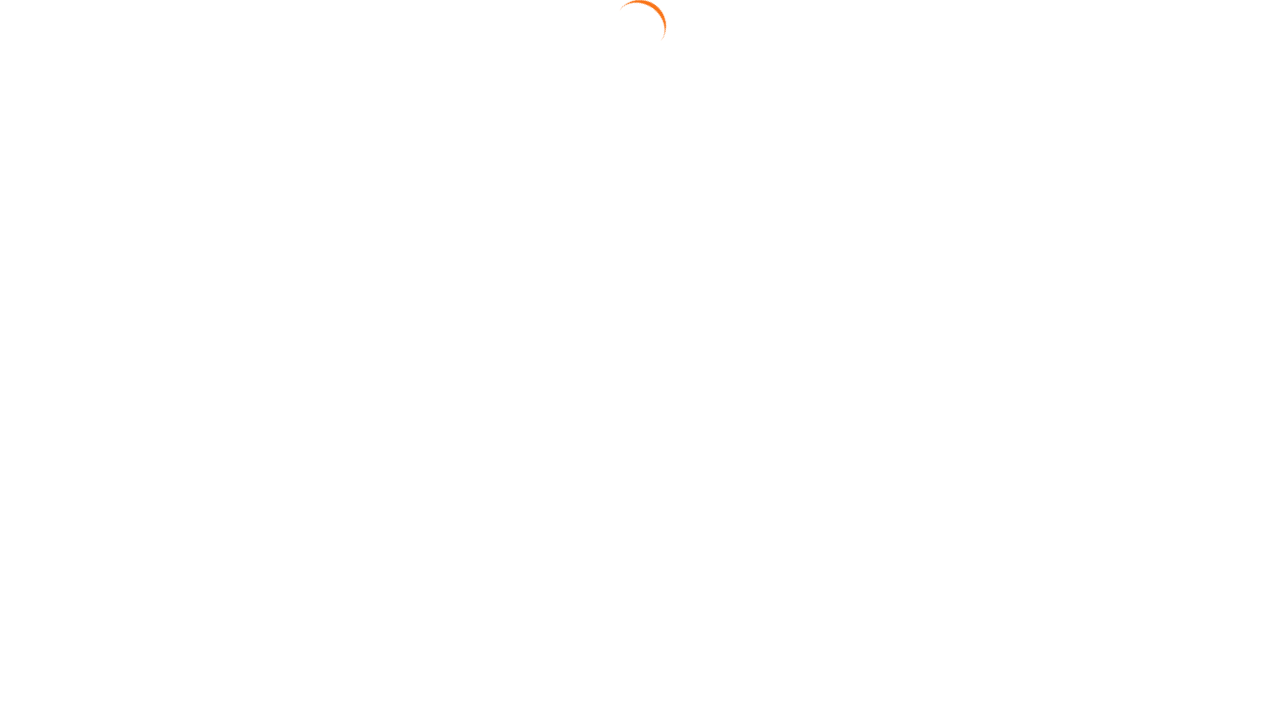

Clicked on Contact Us link, new tab is opening at (302, 480) on xpath=//a[text()='Contact Us']
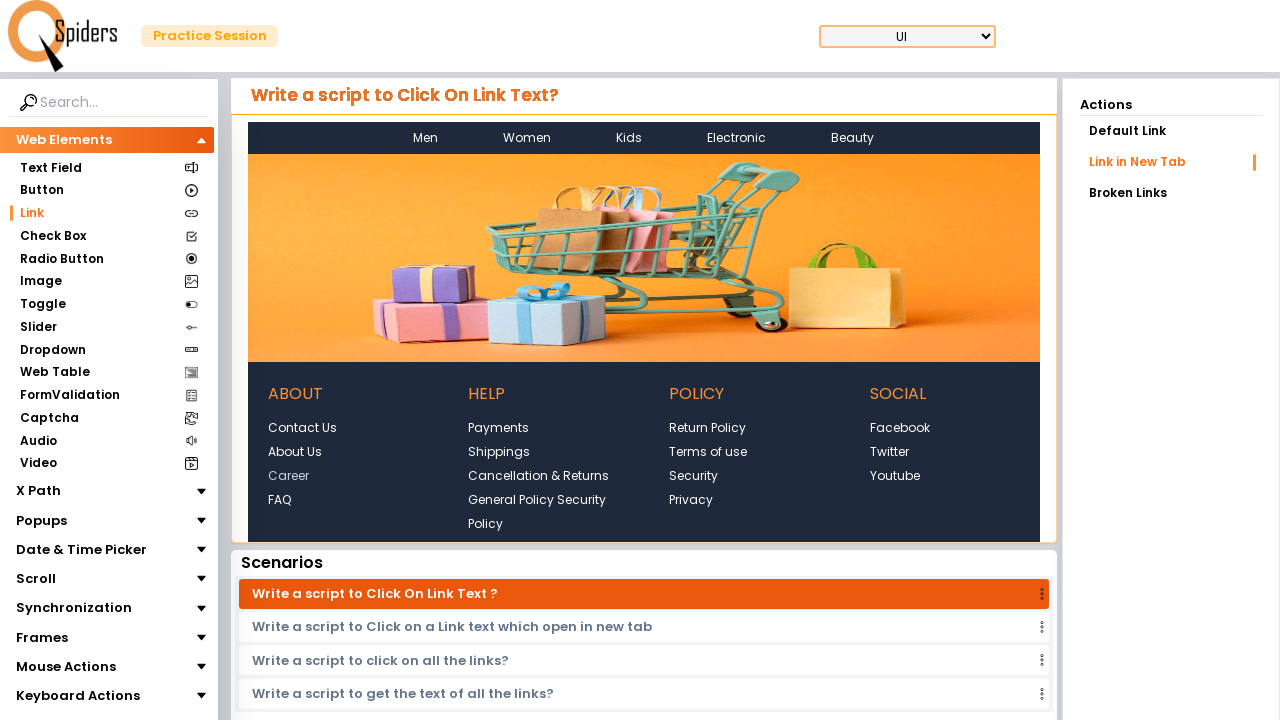

New tab has opened and is ready for interaction
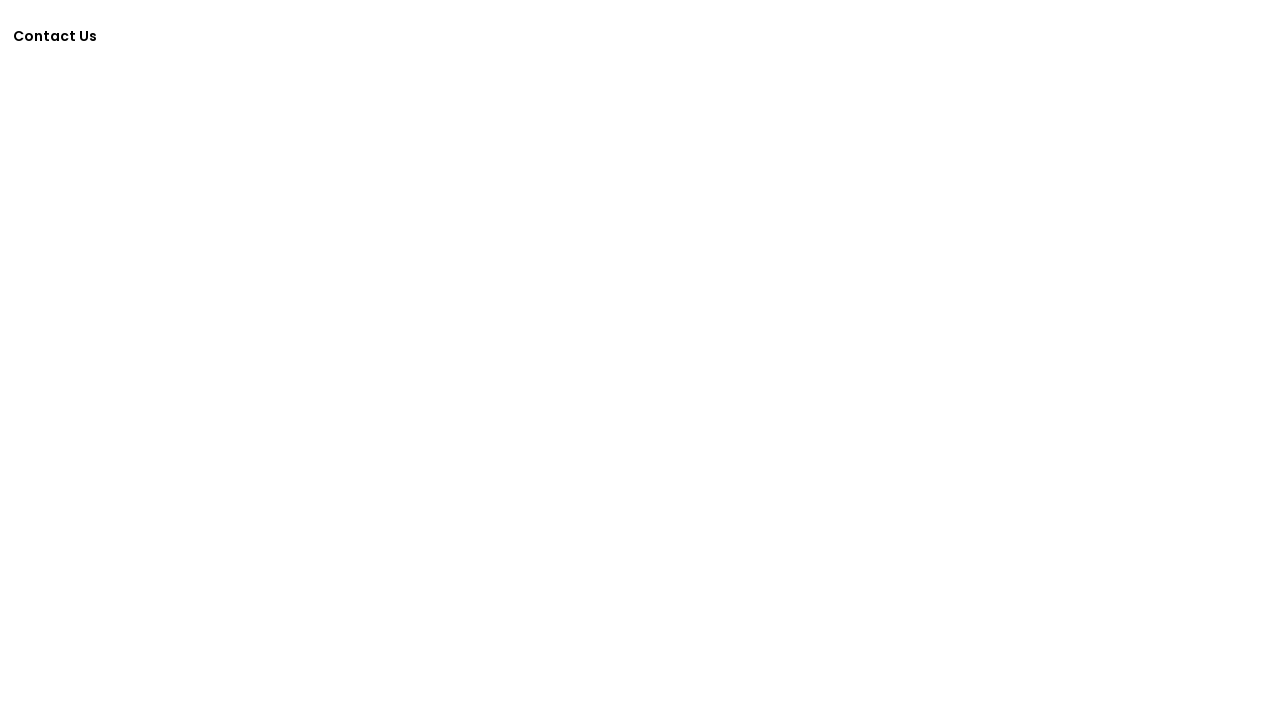

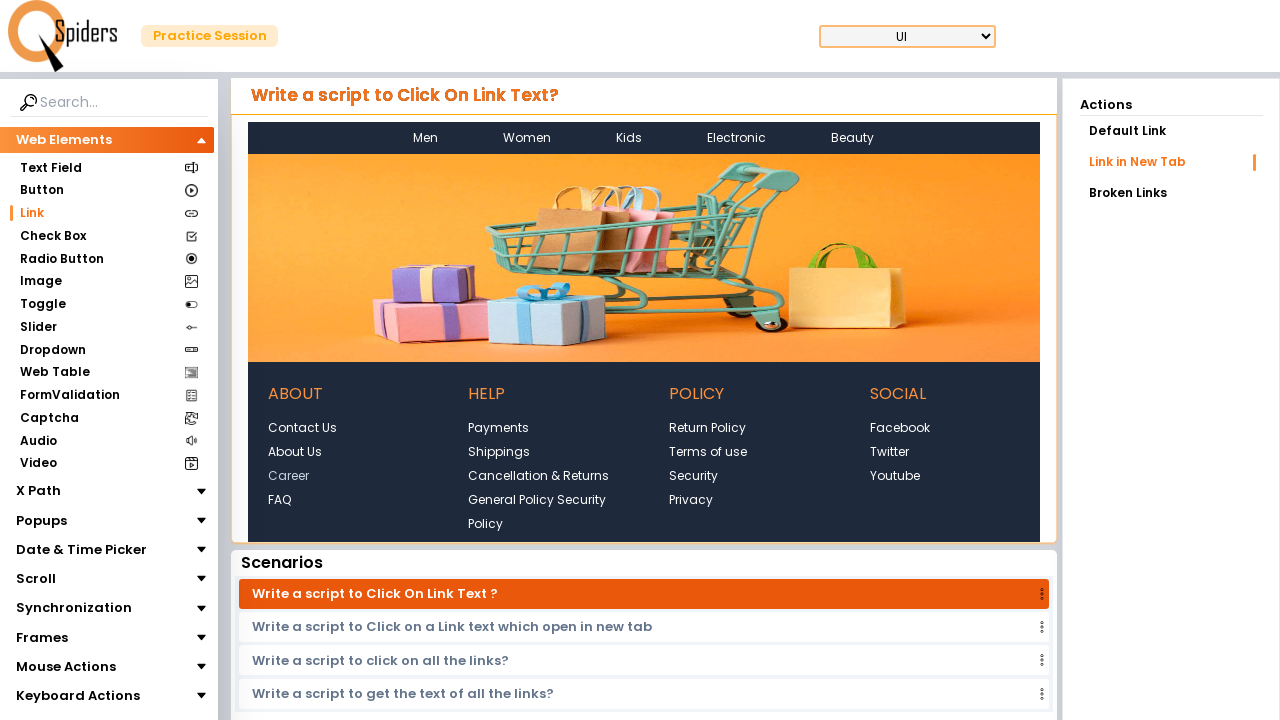